Tests JavaScript prompt alert functionality by clicking a button to trigger a prompt, entering text into the alert, and accepting it.

Starting URL: https://demoqa.com/alerts

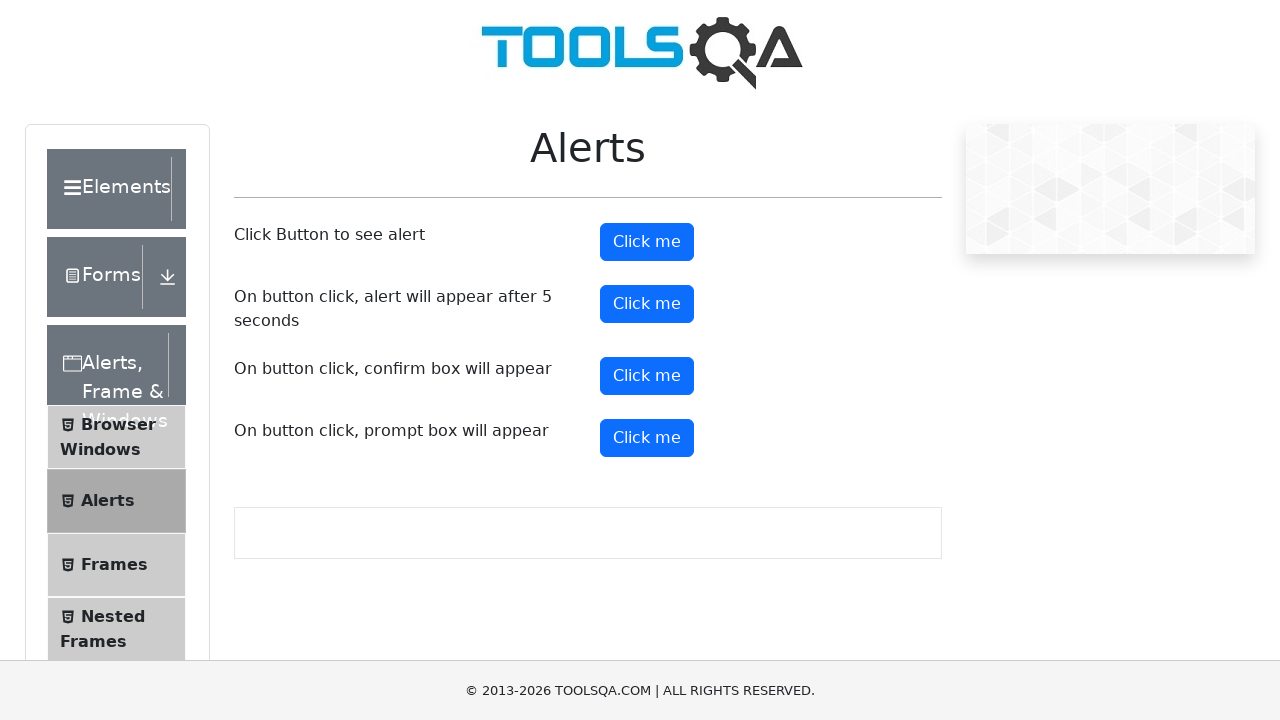

Clicked prompt button to trigger alert at (647, 438) on #promtButton
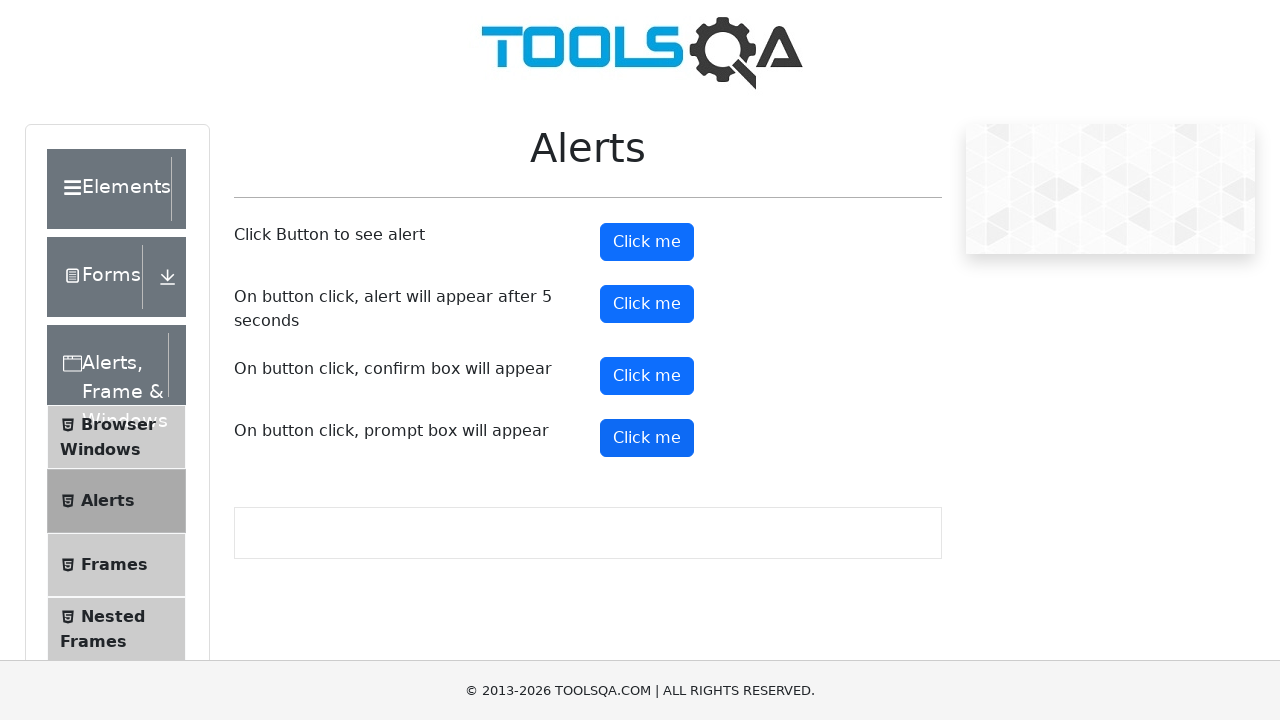

Set up dialog handler to accept prompt with 'Test User'
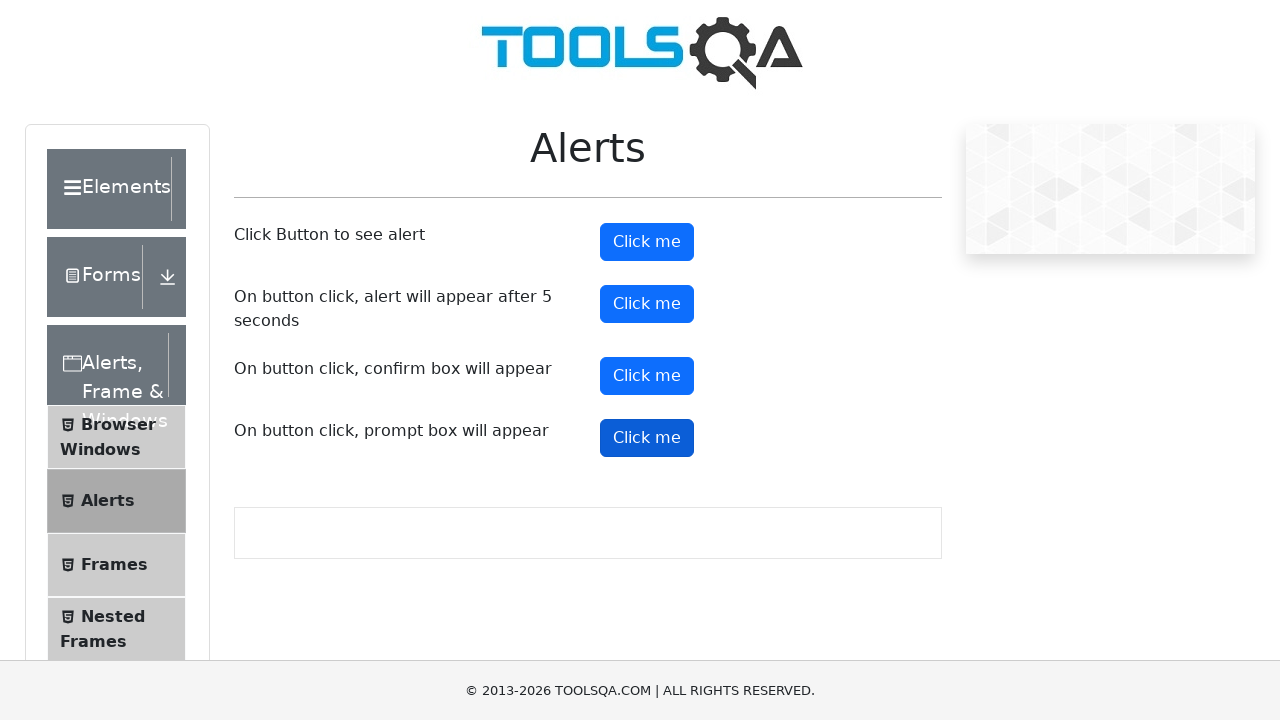

Clicked prompt button again to trigger dialog with handler in place at (647, 438) on #promtButton
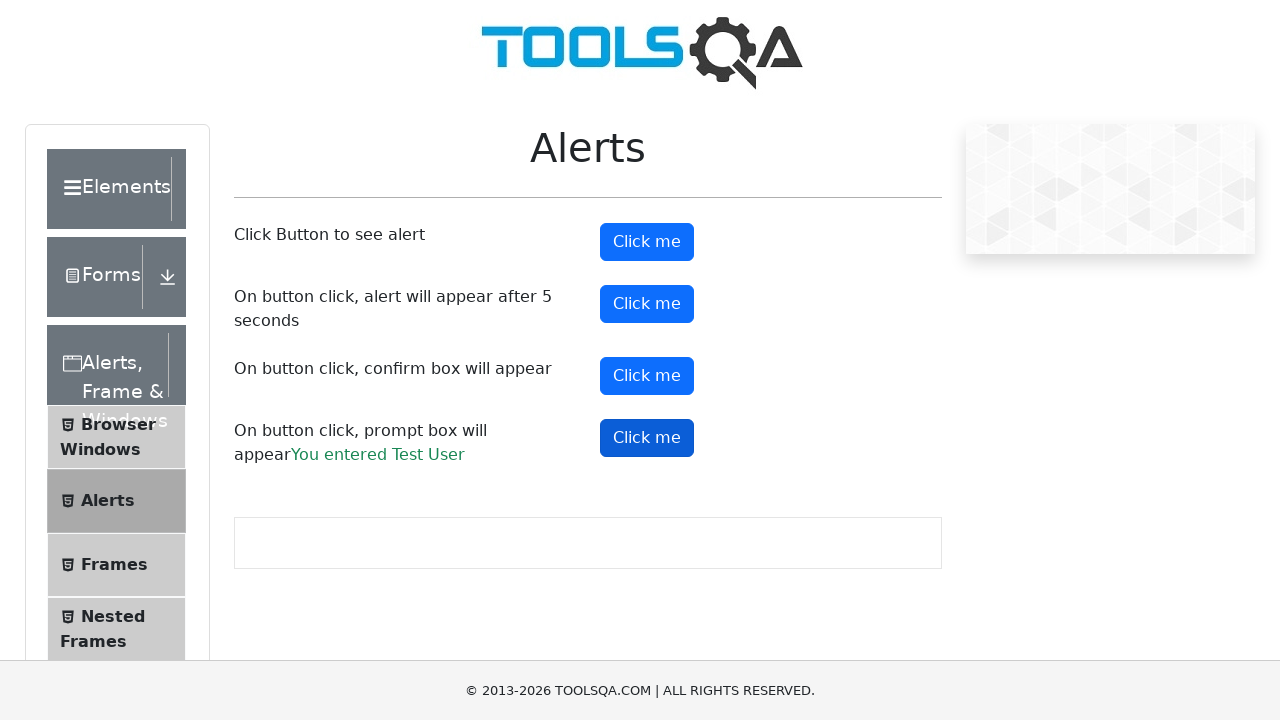

Prompt result appeared showing entered text
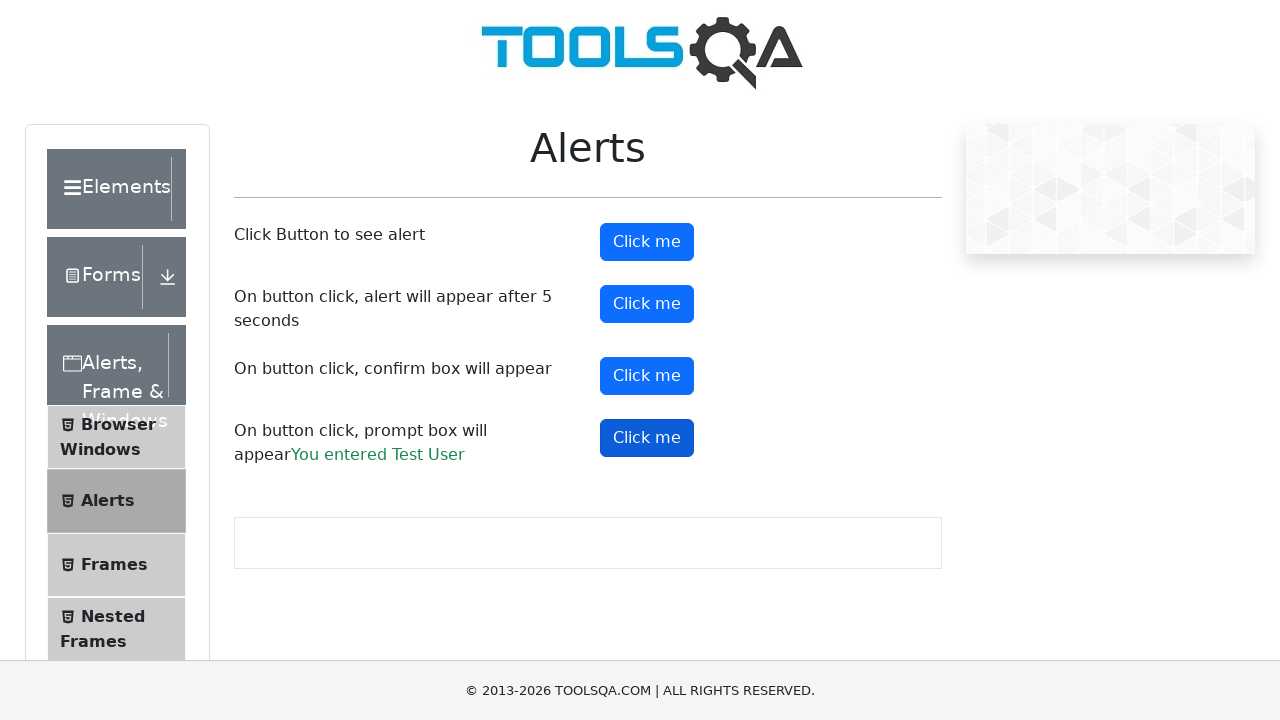

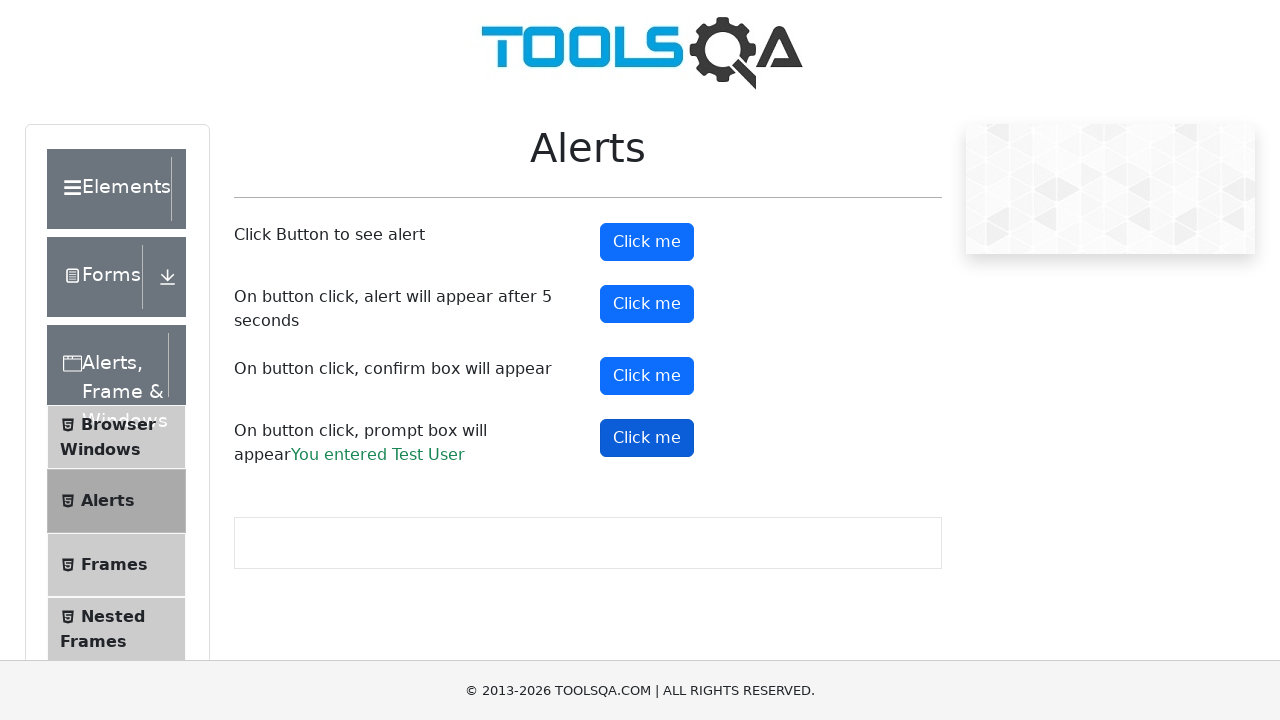